Verifies that the file upload input field is enabled on the practice form

Starting URL: https://demoqa.com/automation-practice-form

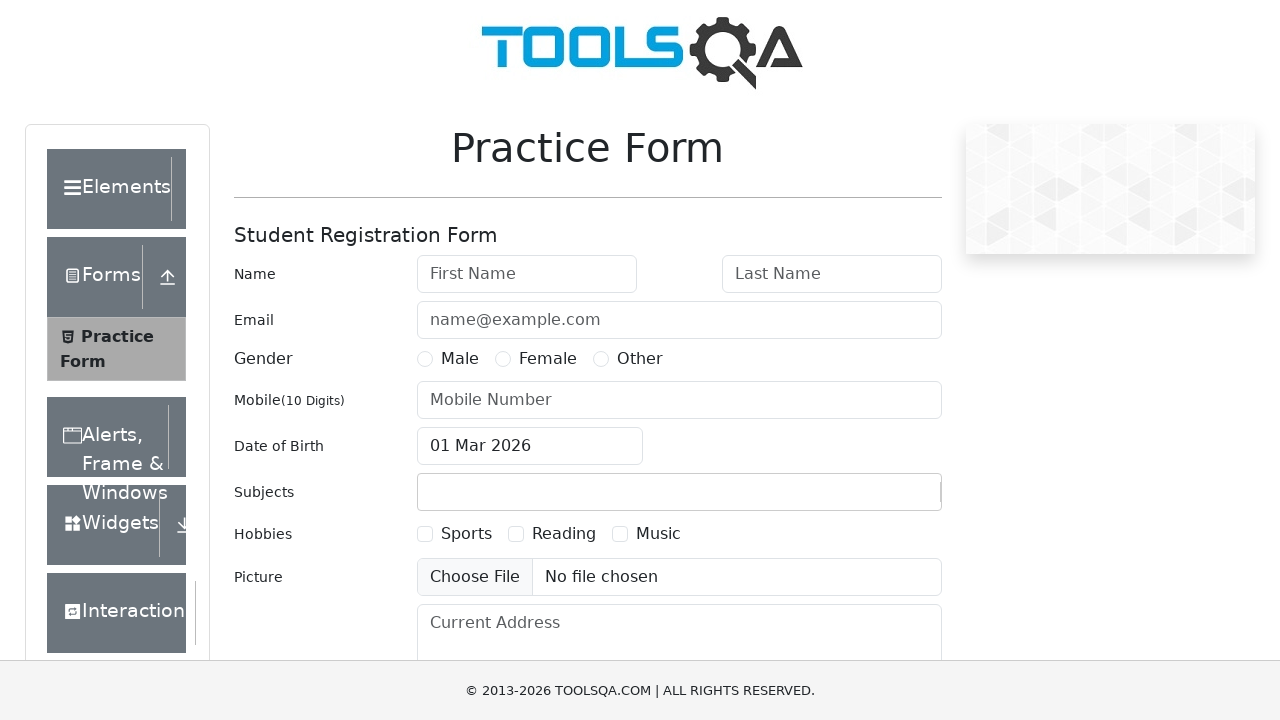

Navigated to the practice form page
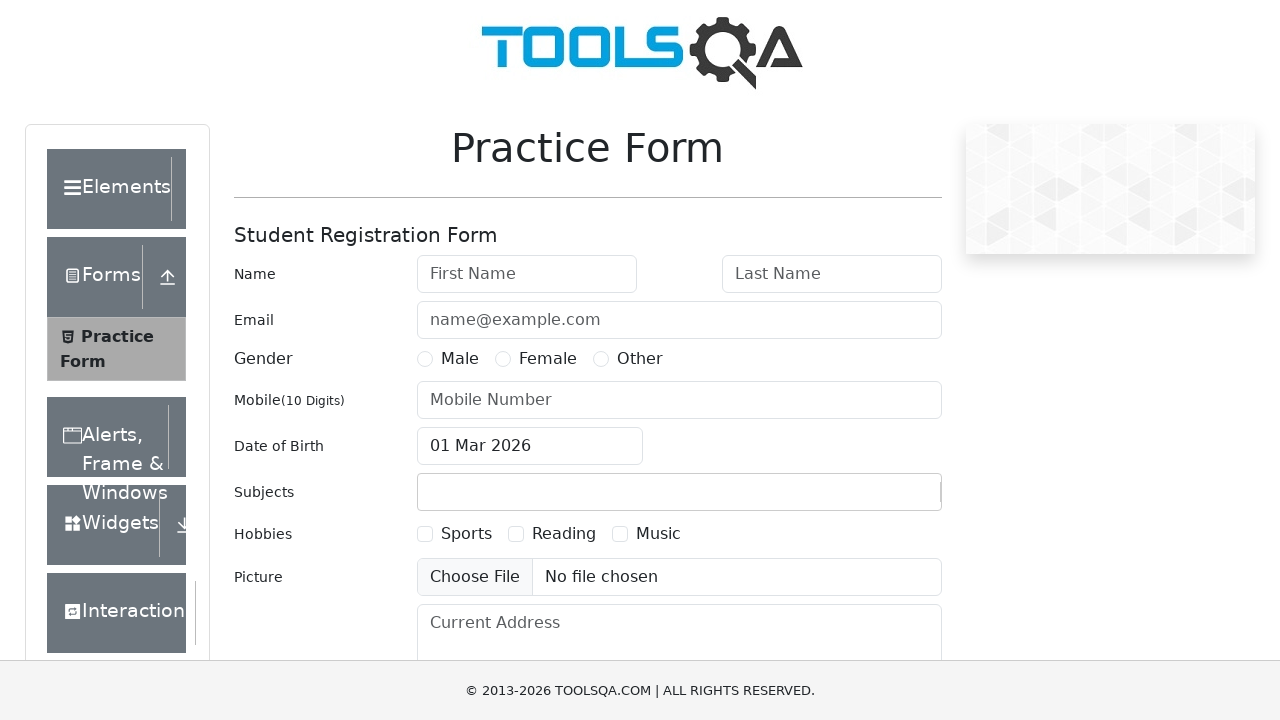

Located the file upload input field
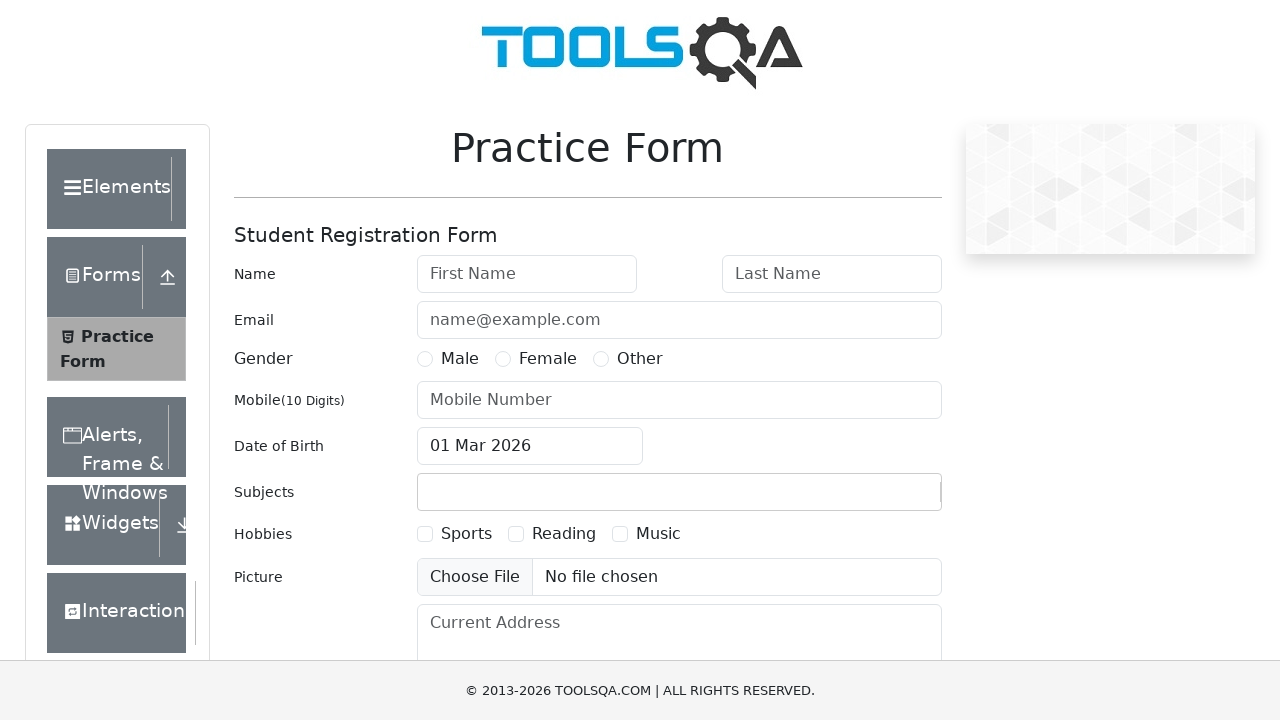

Verified that the file upload field is enabled
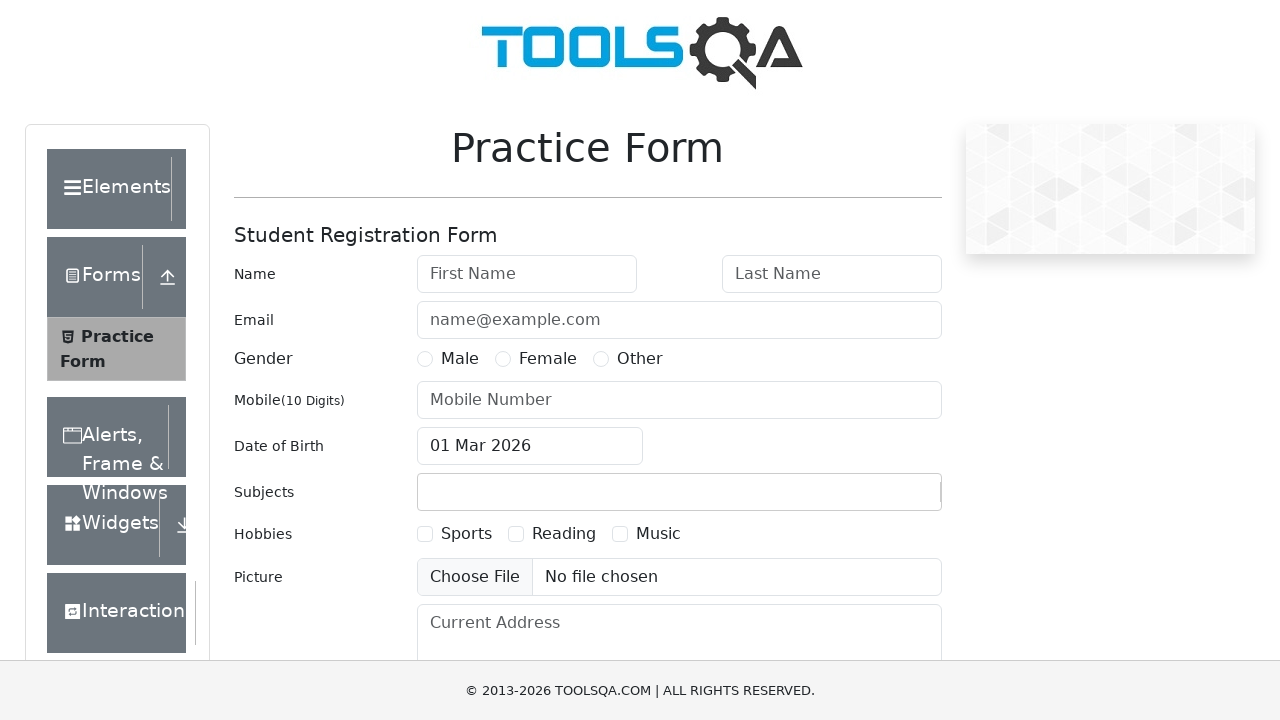

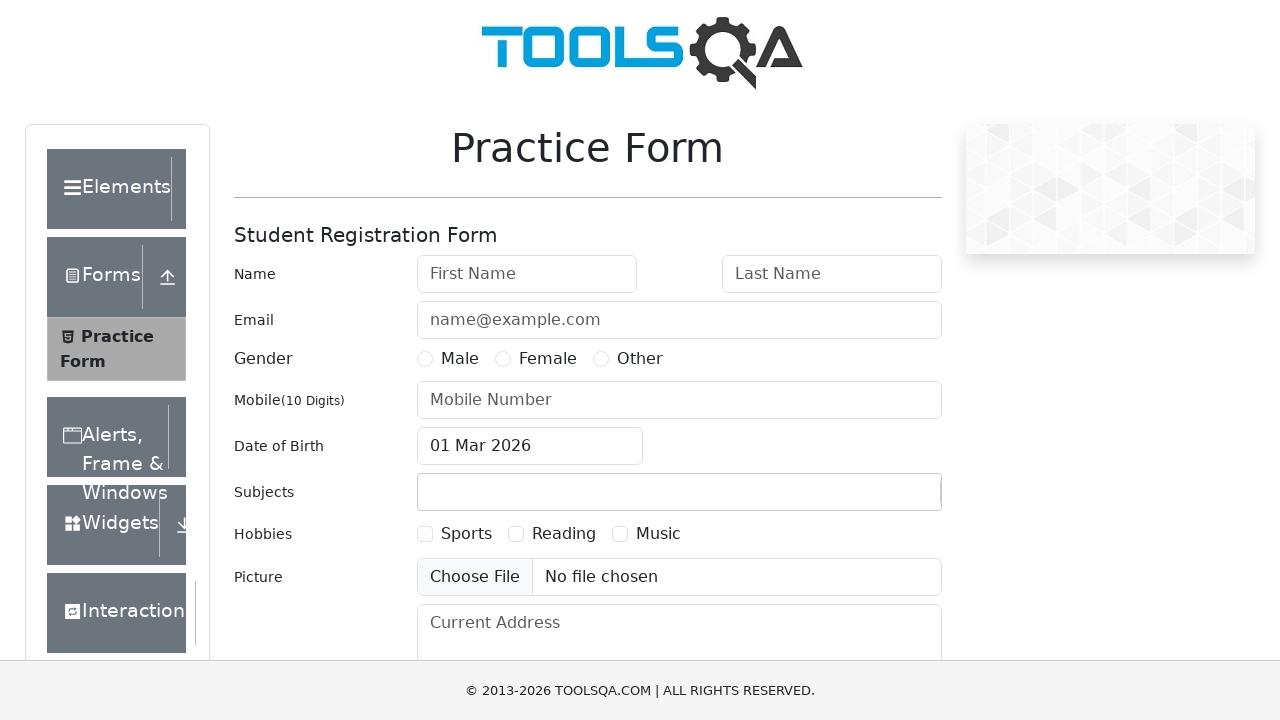